Tests a registration form by filling in the first name and last name fields on a demo automation testing site.

Starting URL: http://demo.automationtesting.in/Register.html

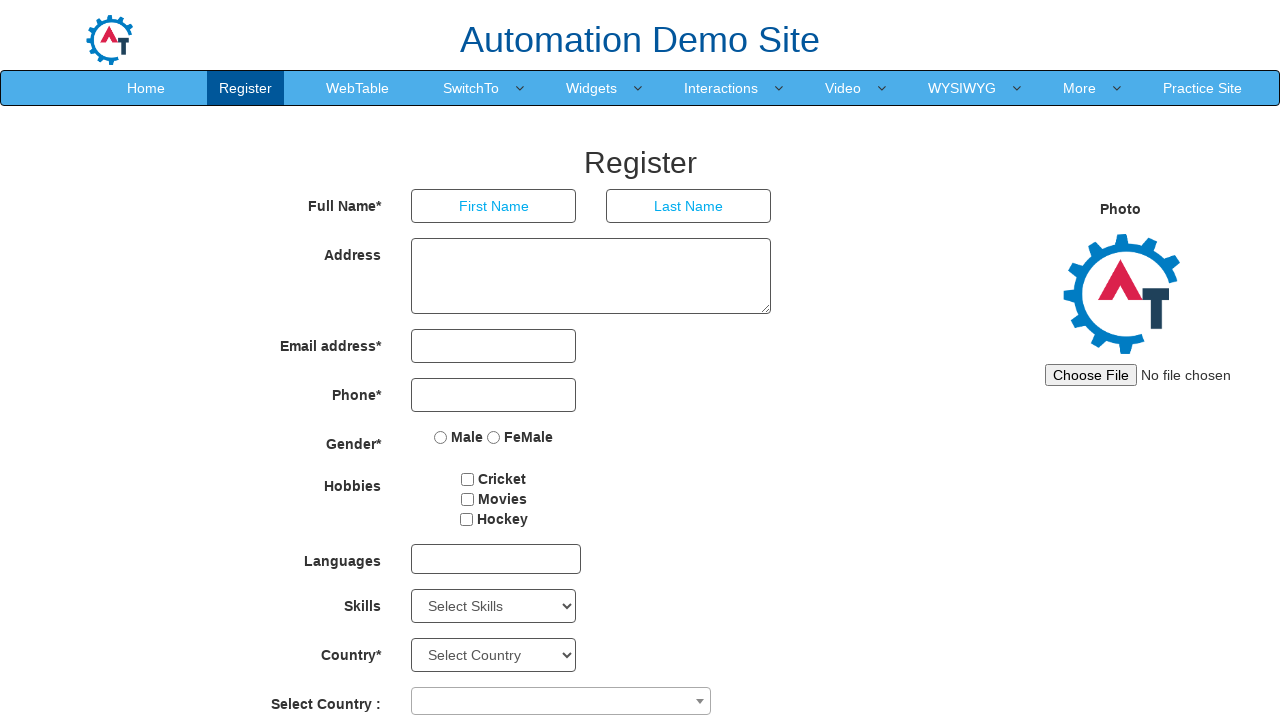

Waited for First Name input field to load
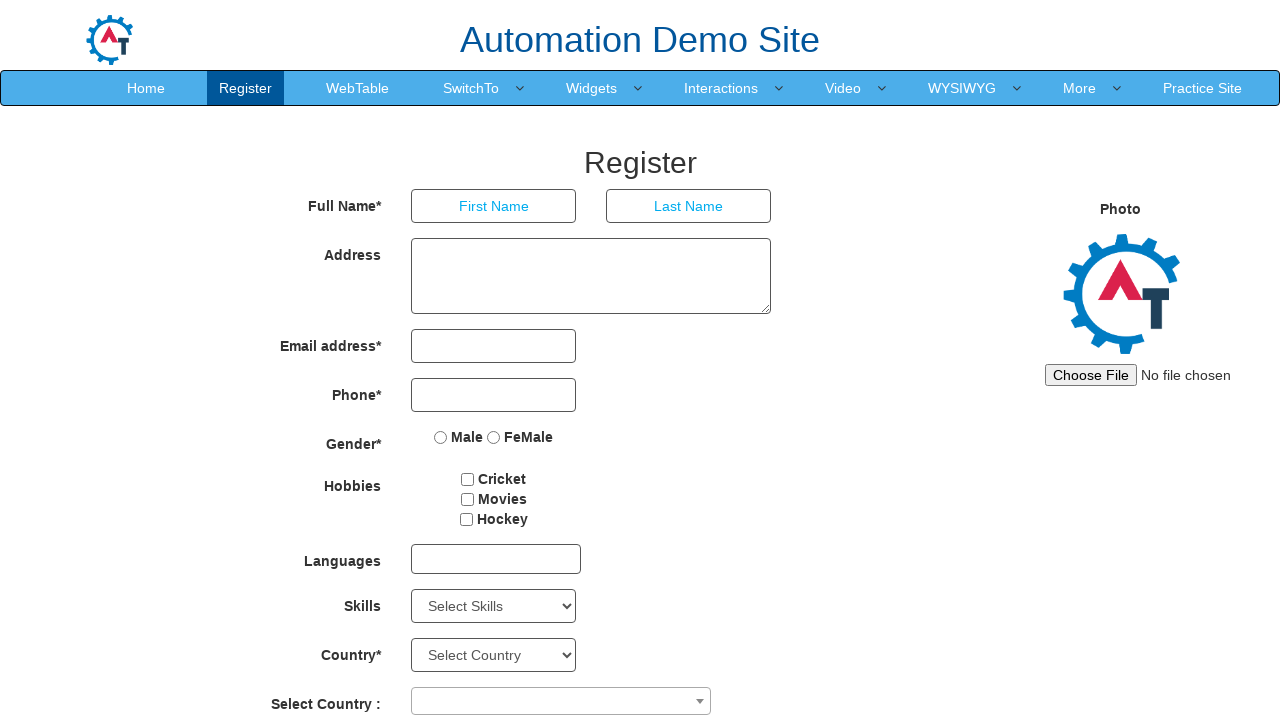

Filled First Name field with 'Kalyani' on input[placeholder='First Name']
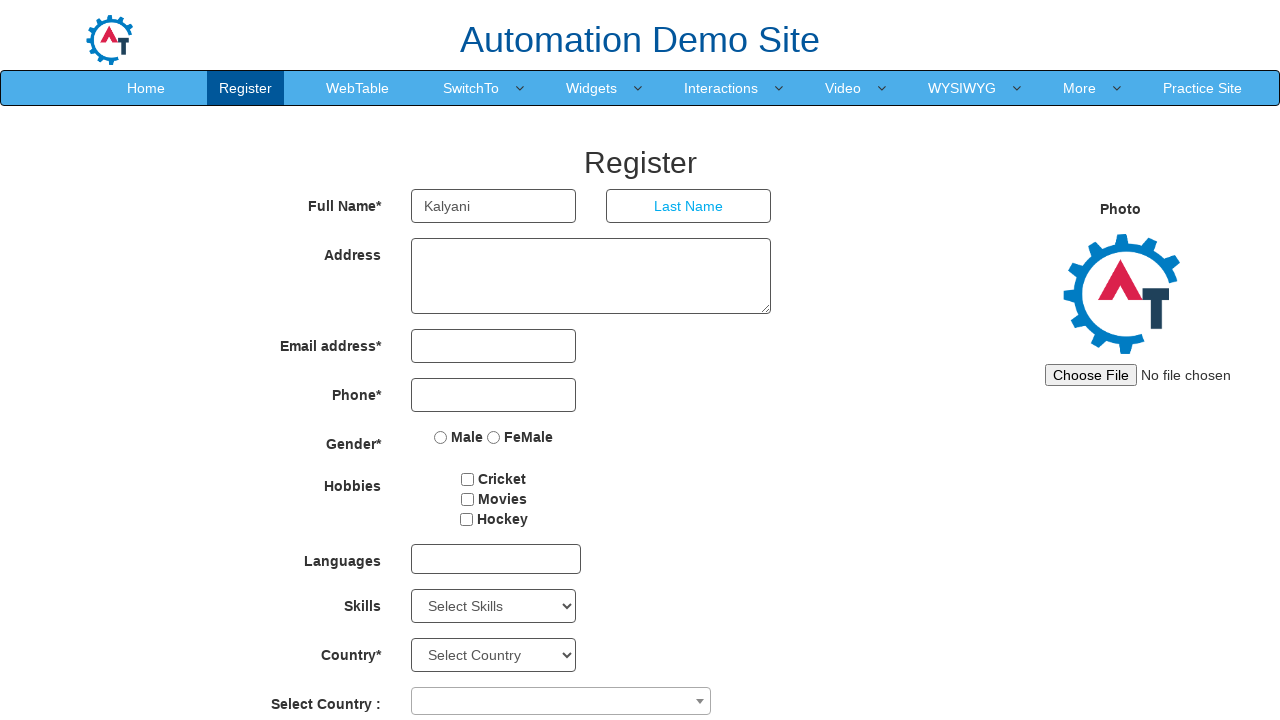

Filled Last Name field with 'Pole' on input[placeholder='Last Name']
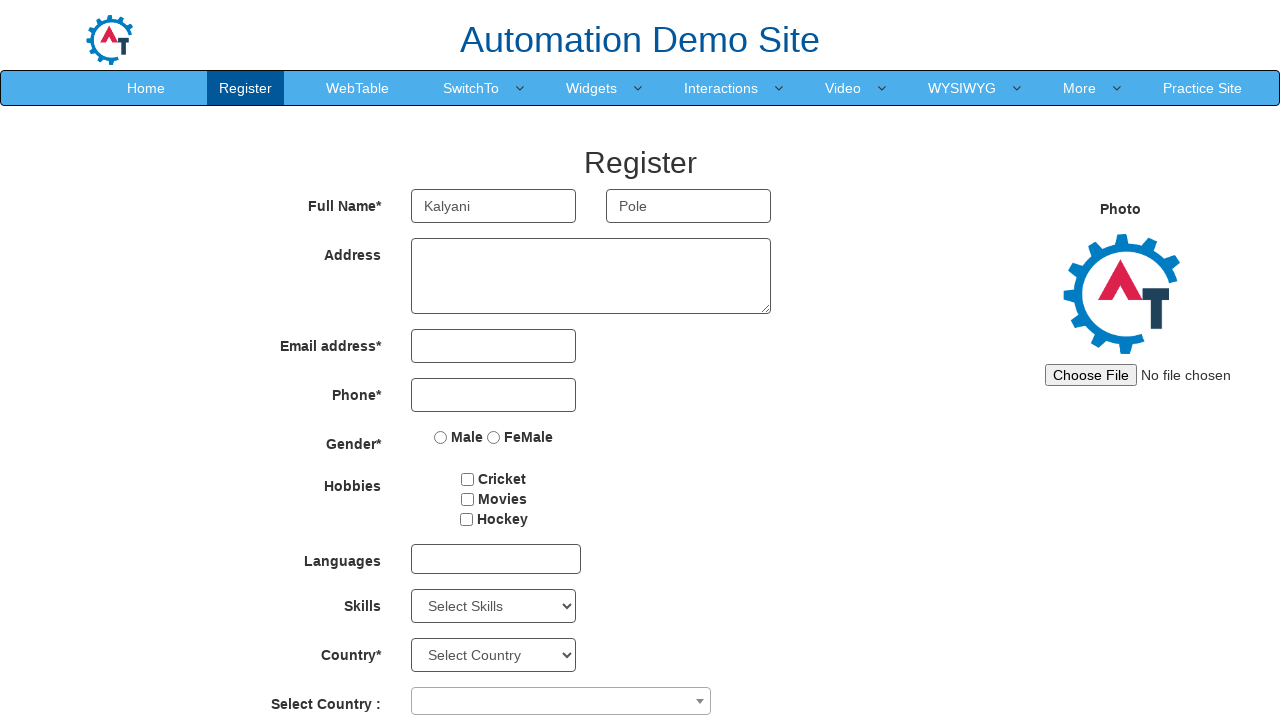

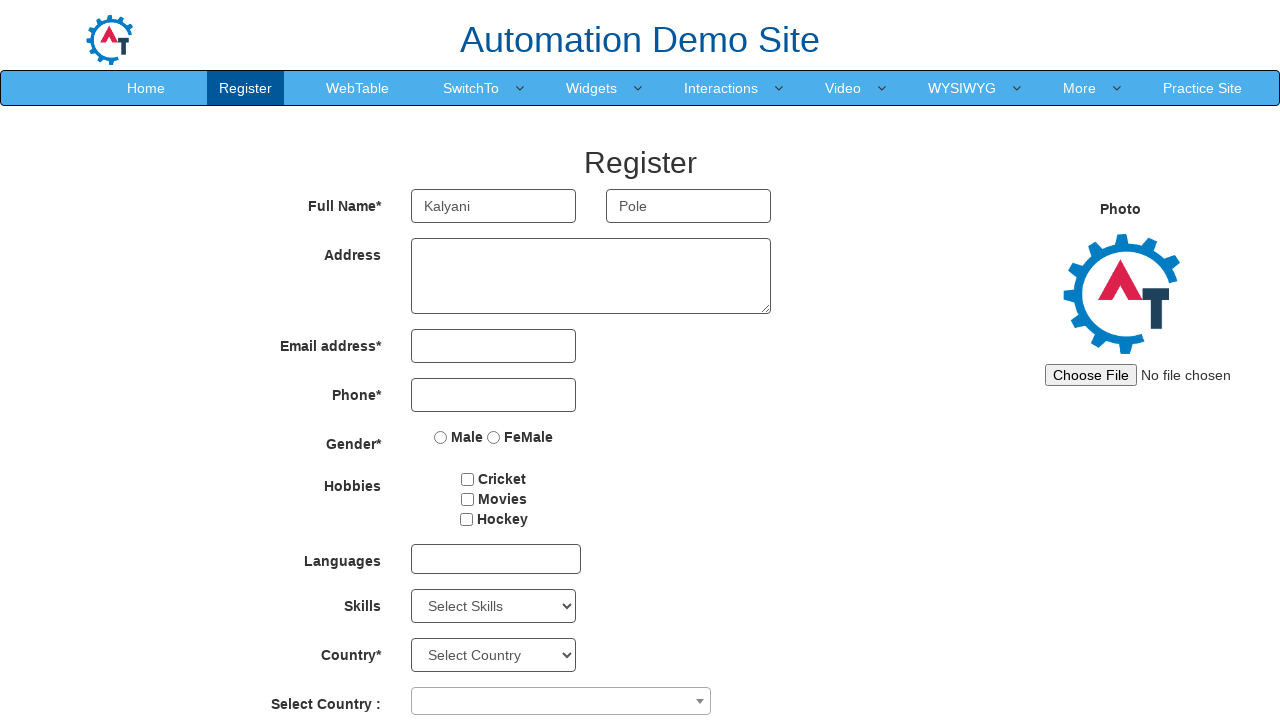